Tests marking individual todo items as complete using their checkboxes

Starting URL: https://demo.playwright.dev/todomvc

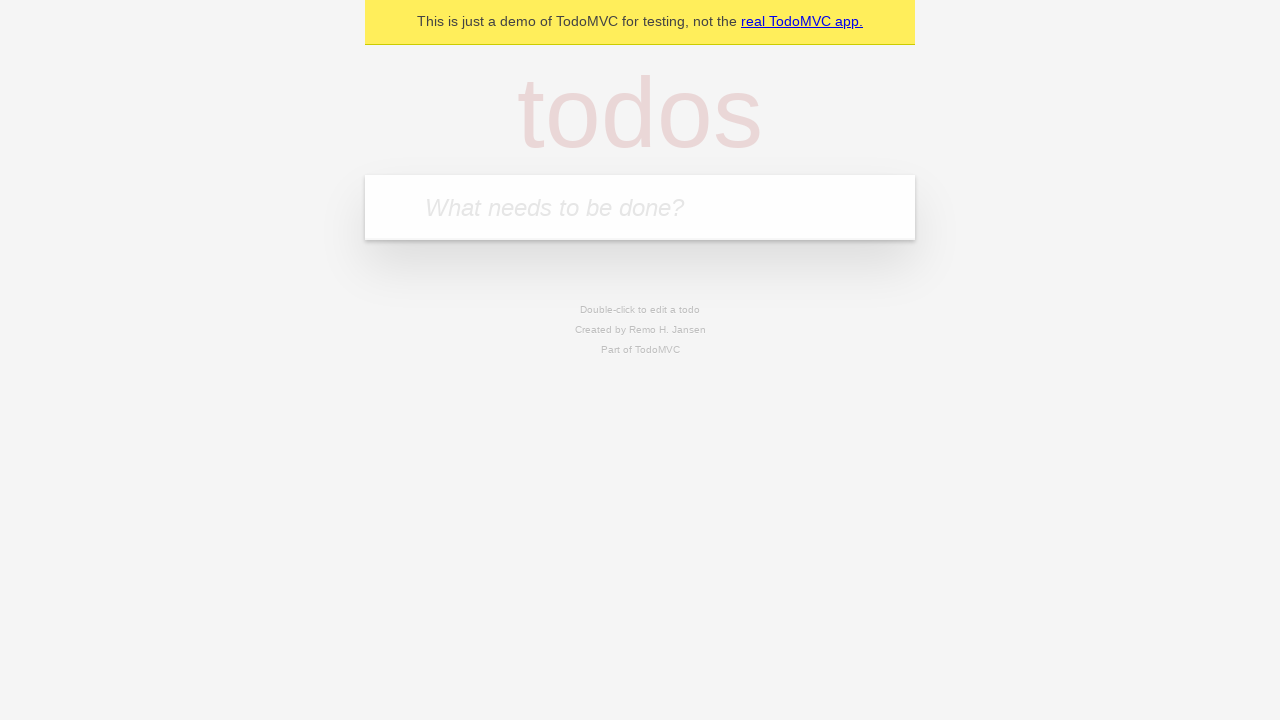

Filled todo input with 'buy some cheese' on internal:attr=[placeholder="What needs to be done?"i]
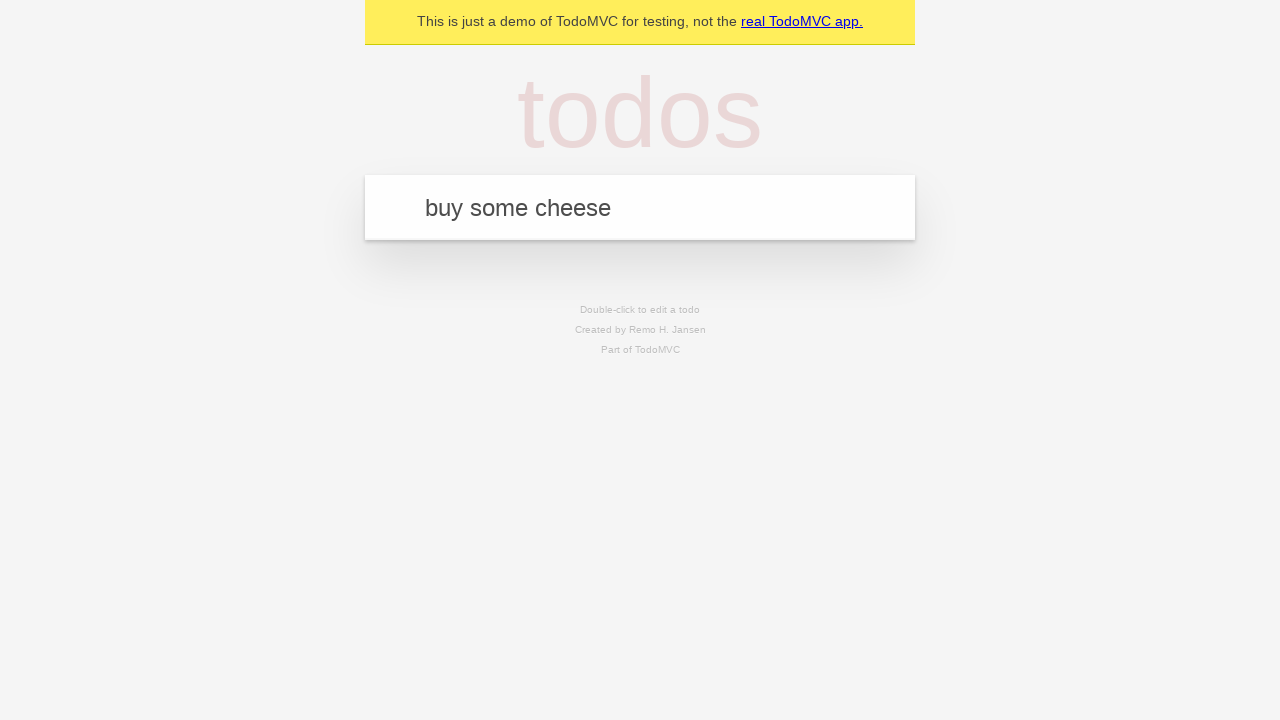

Pressed Enter to add todo item 'buy some cheese' on internal:attr=[placeholder="What needs to be done?"i]
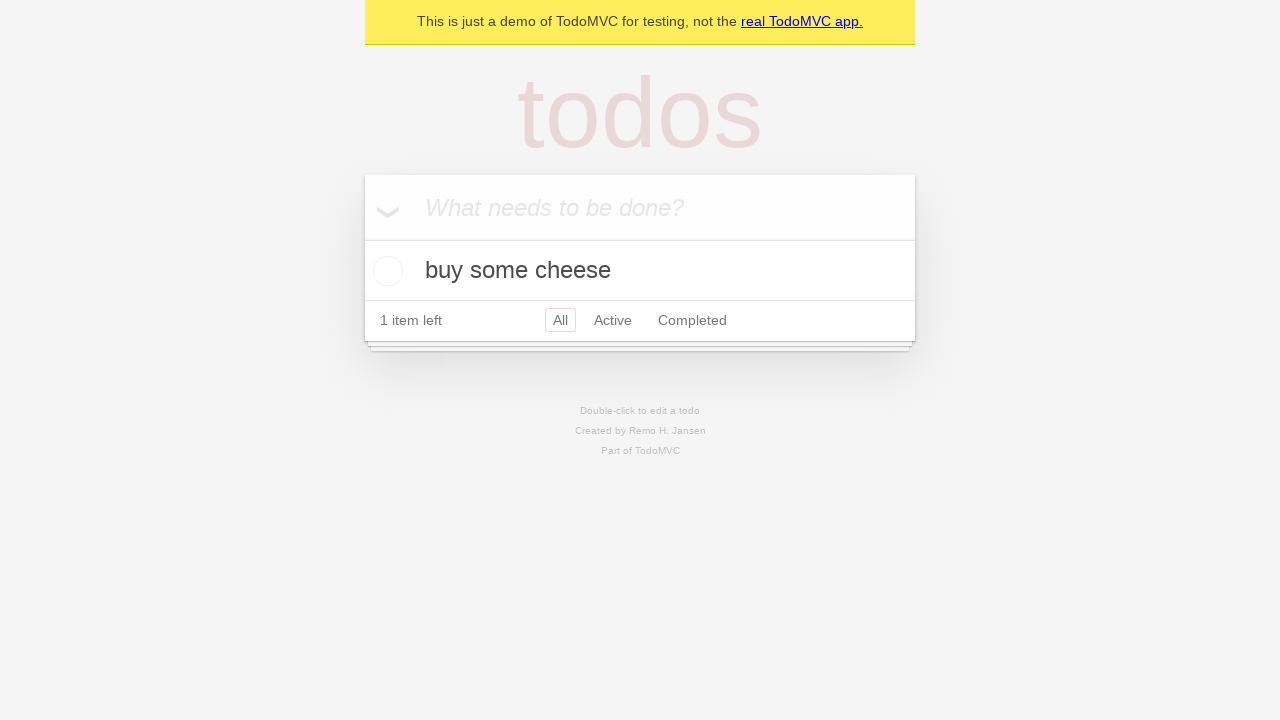

Filled todo input with 'feed the cat' on internal:attr=[placeholder="What needs to be done?"i]
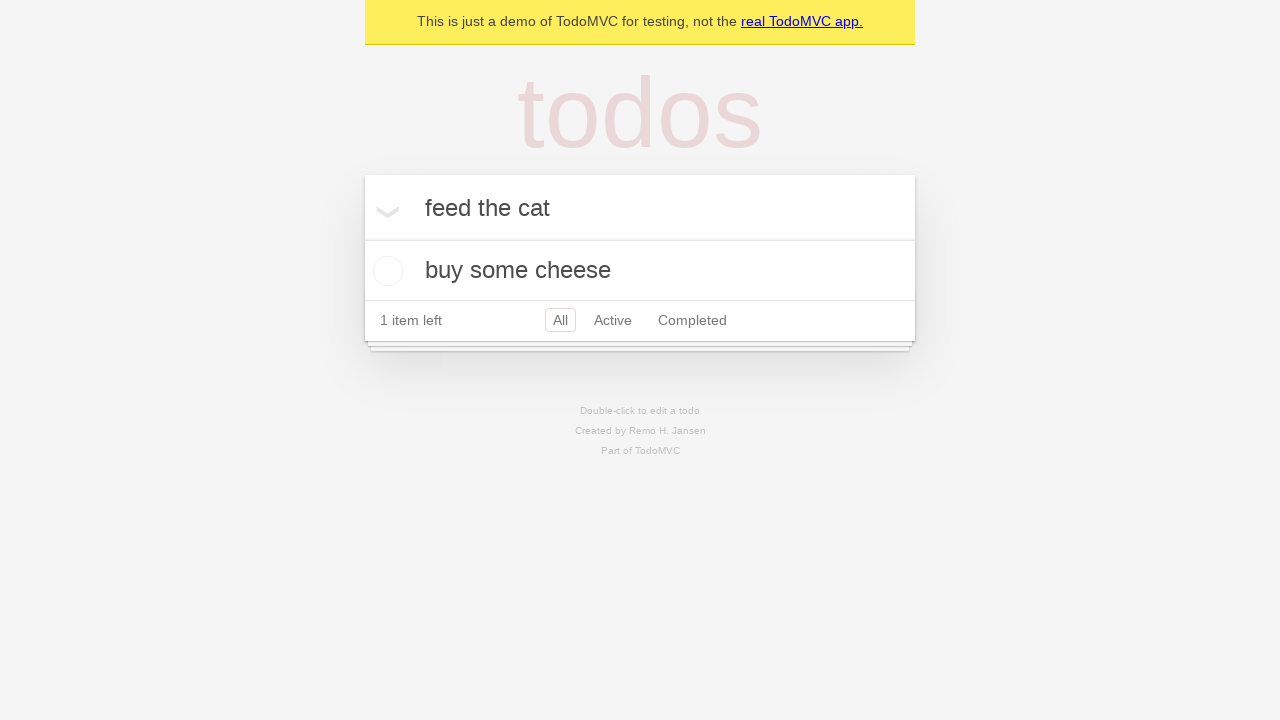

Pressed Enter to add todo item 'feed the cat' on internal:attr=[placeholder="What needs to be done?"i]
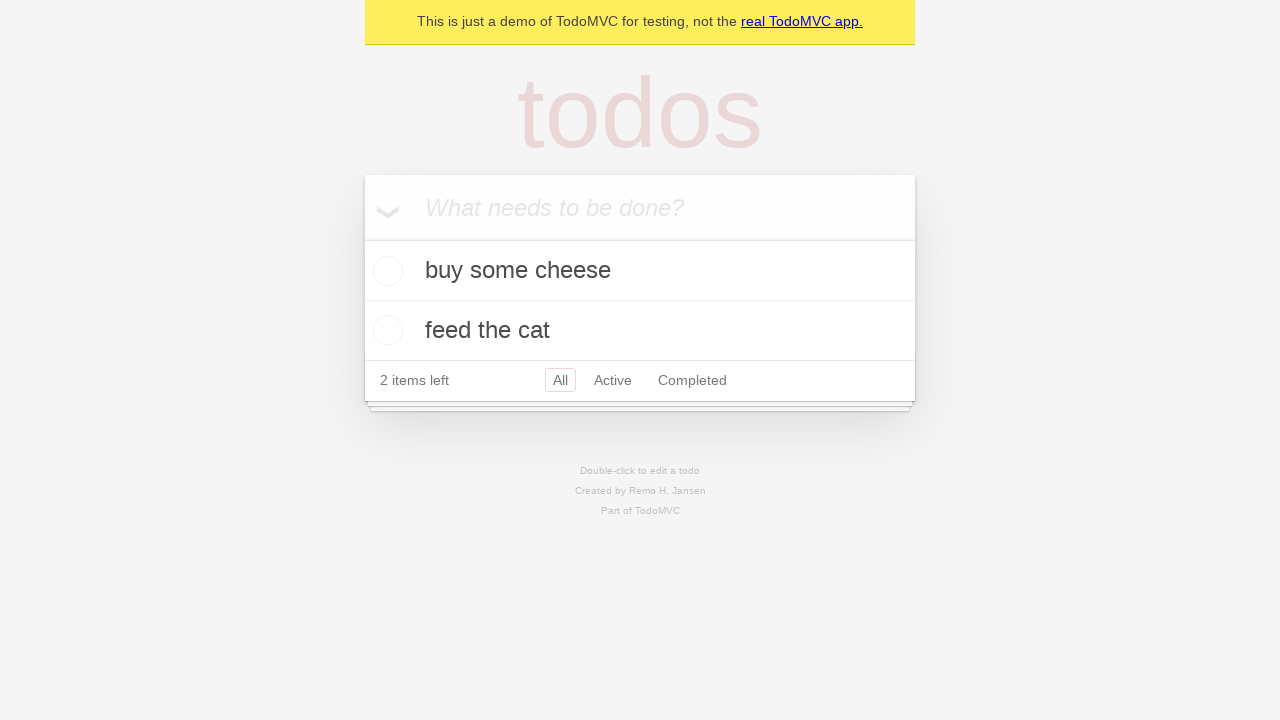

Located first todo item
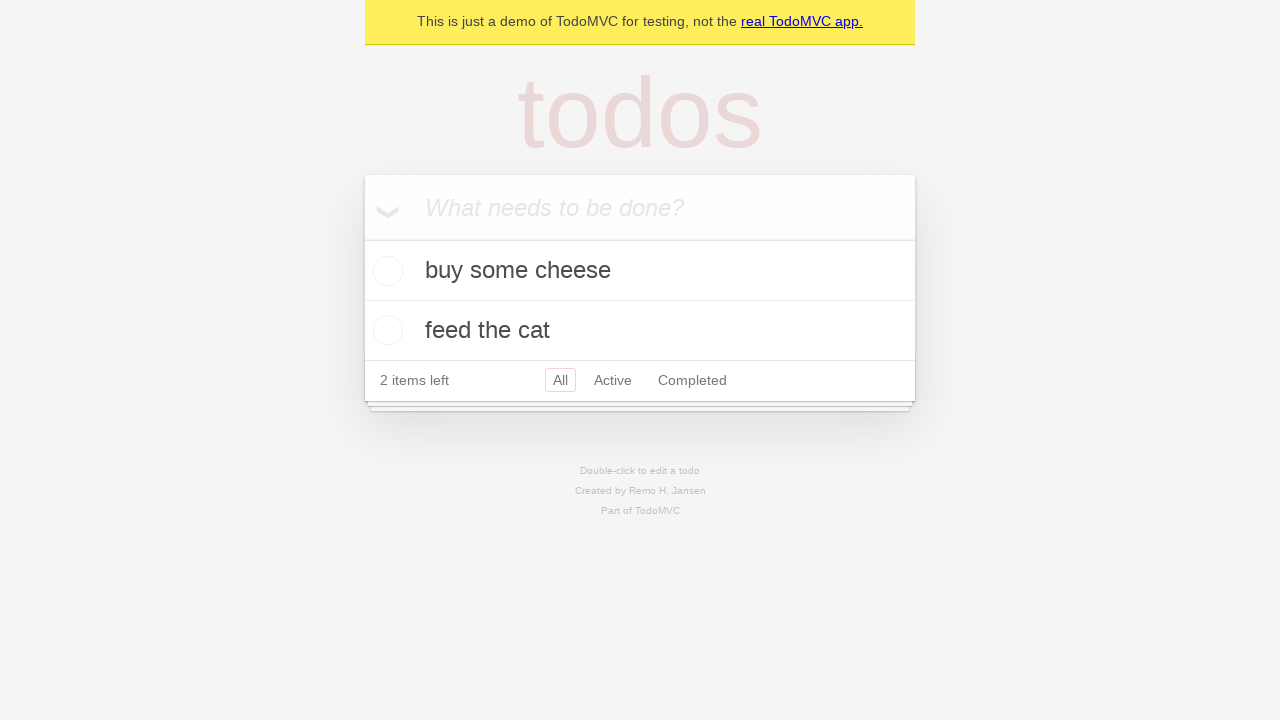

Checked checkbox for first todo item at (385, 271) on internal:testid=[data-testid="todo-item"s] >> nth=0 >> internal:role=checkbox
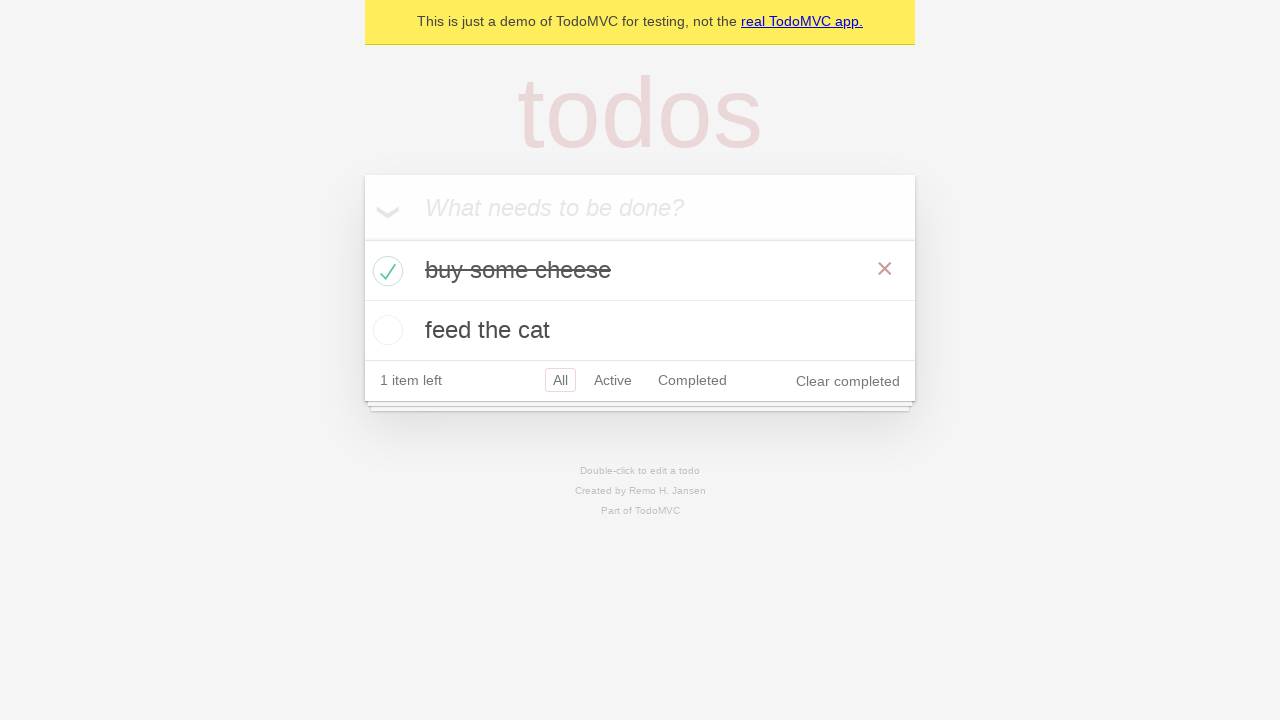

Verified first todo item has 'completed' class
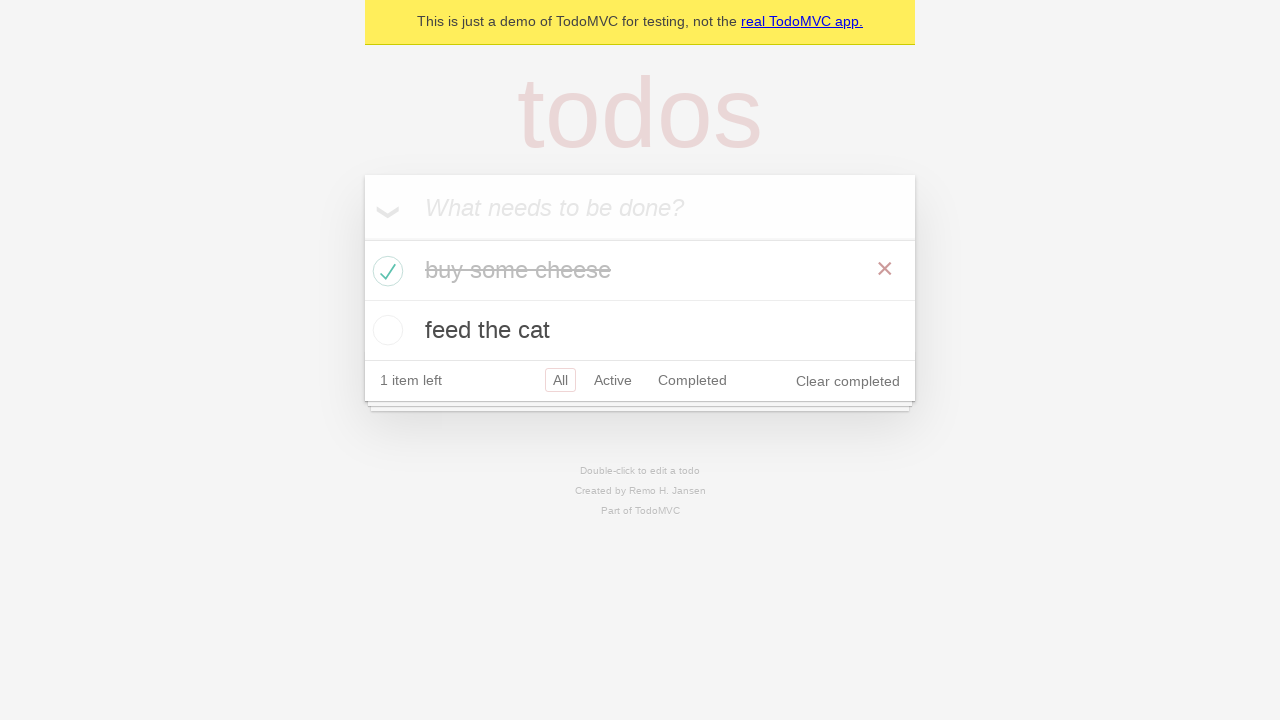

Located second todo item
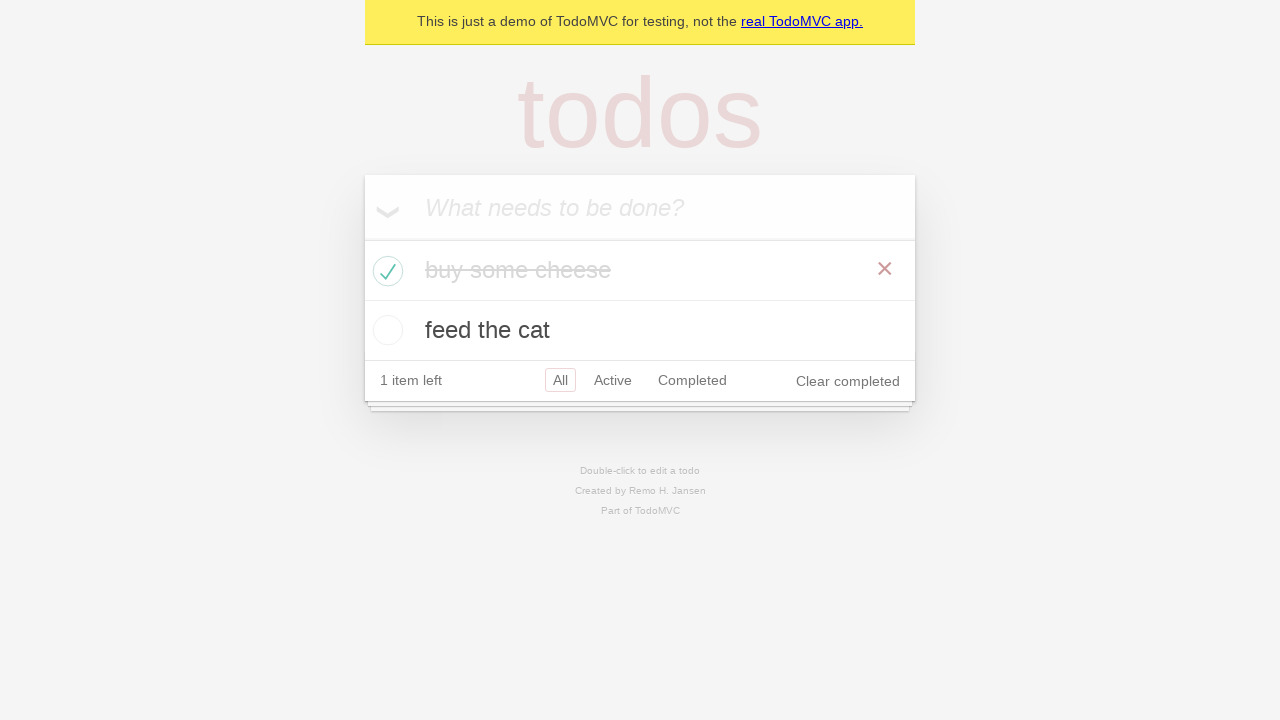

Verified second todo item does not have 'completed' class
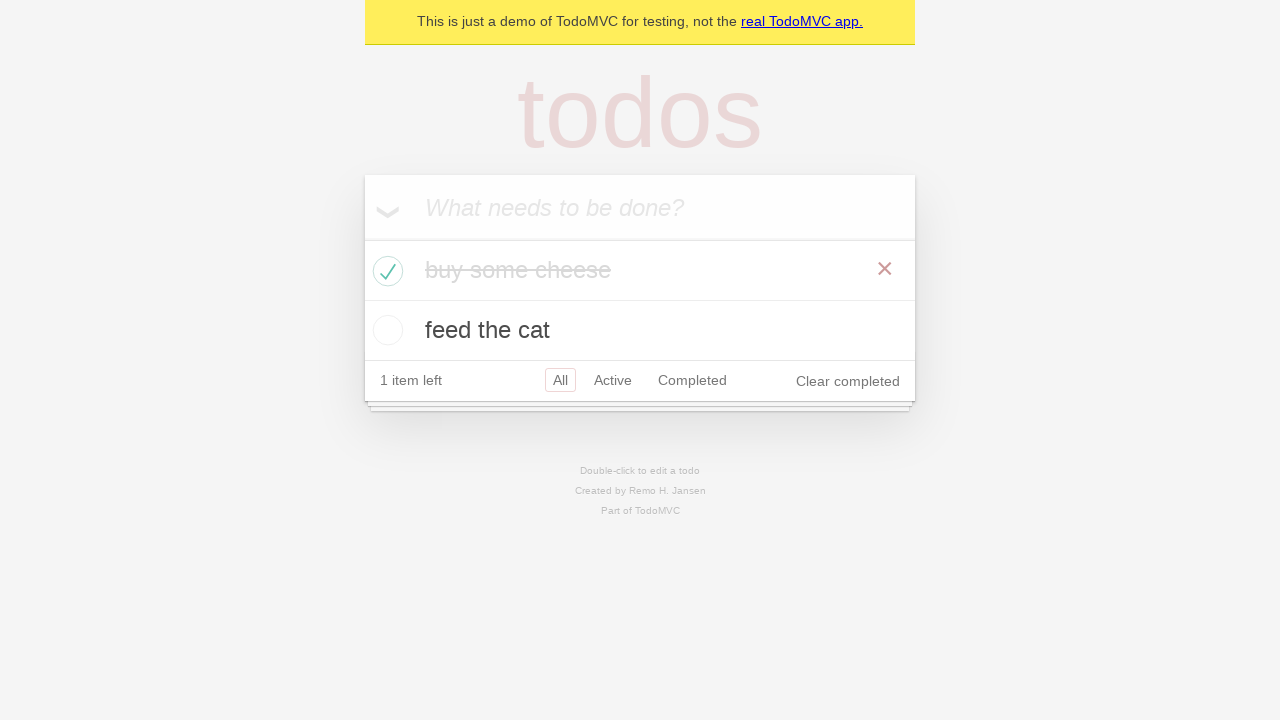

Checked checkbox for second todo item at (385, 330) on internal:testid=[data-testid="todo-item"s] >> nth=1 >> internal:role=checkbox
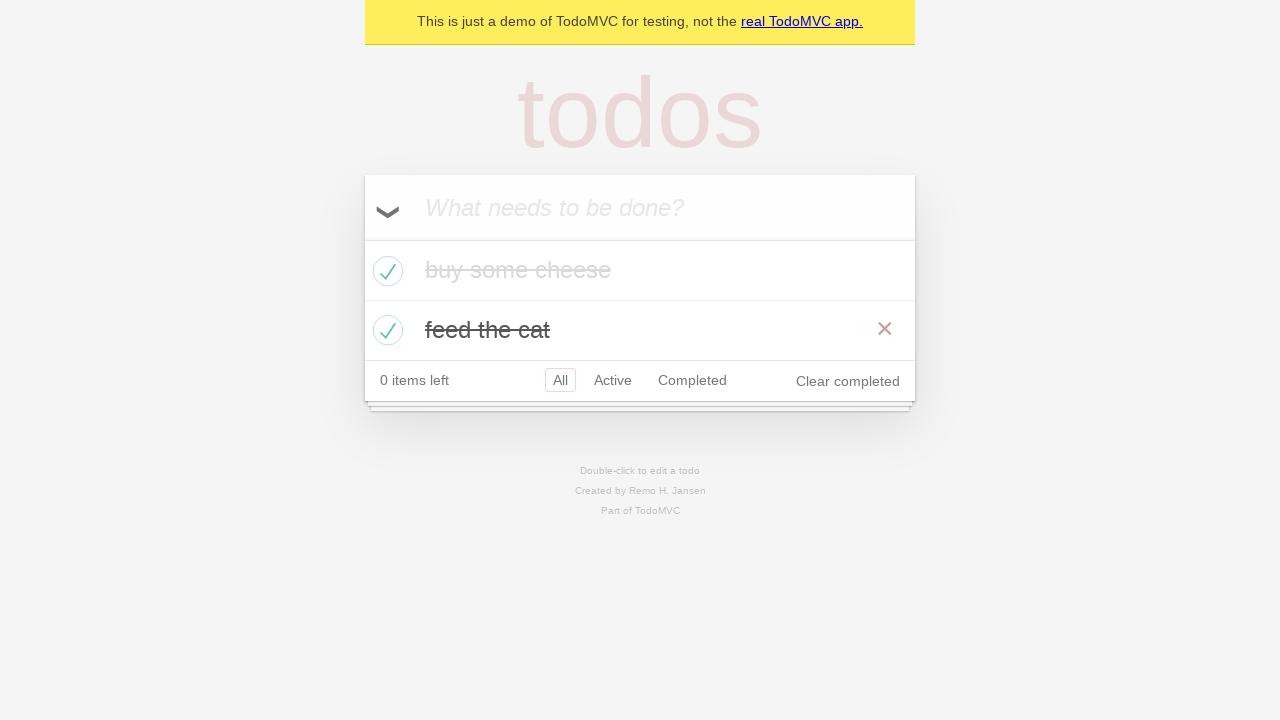

Verified first todo item still has 'completed' class
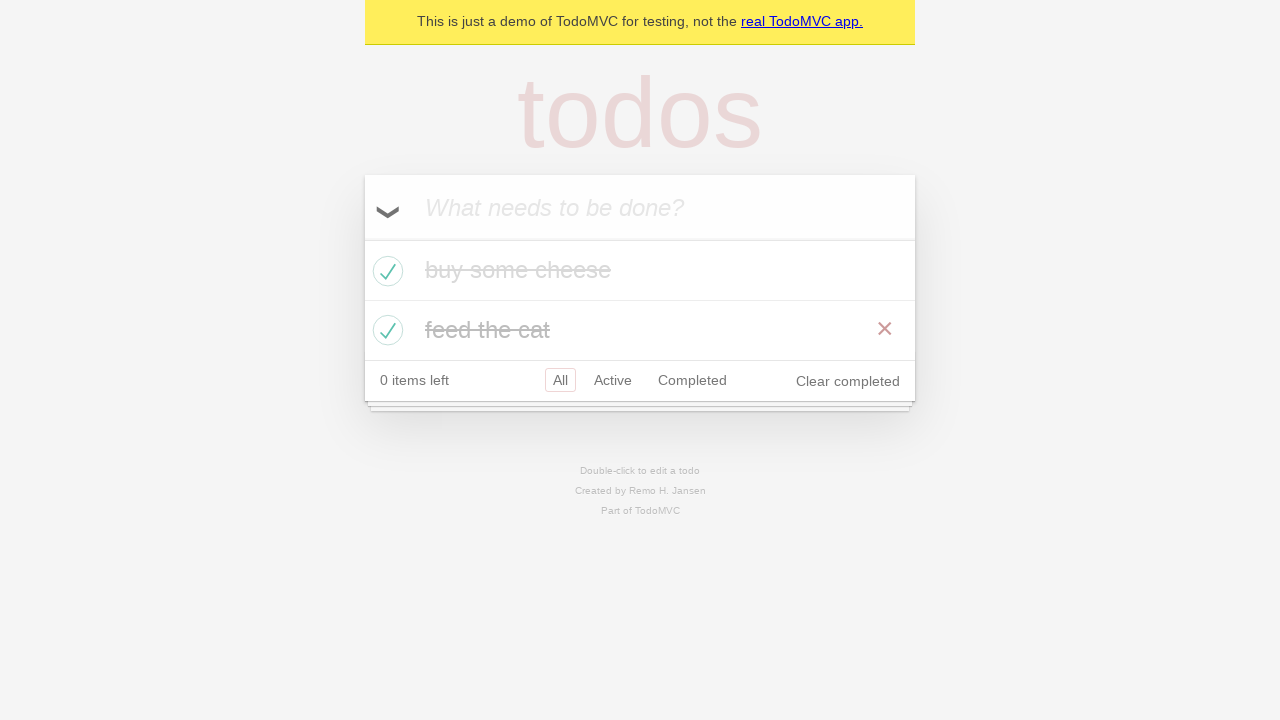

Verified second todo item has 'completed' class
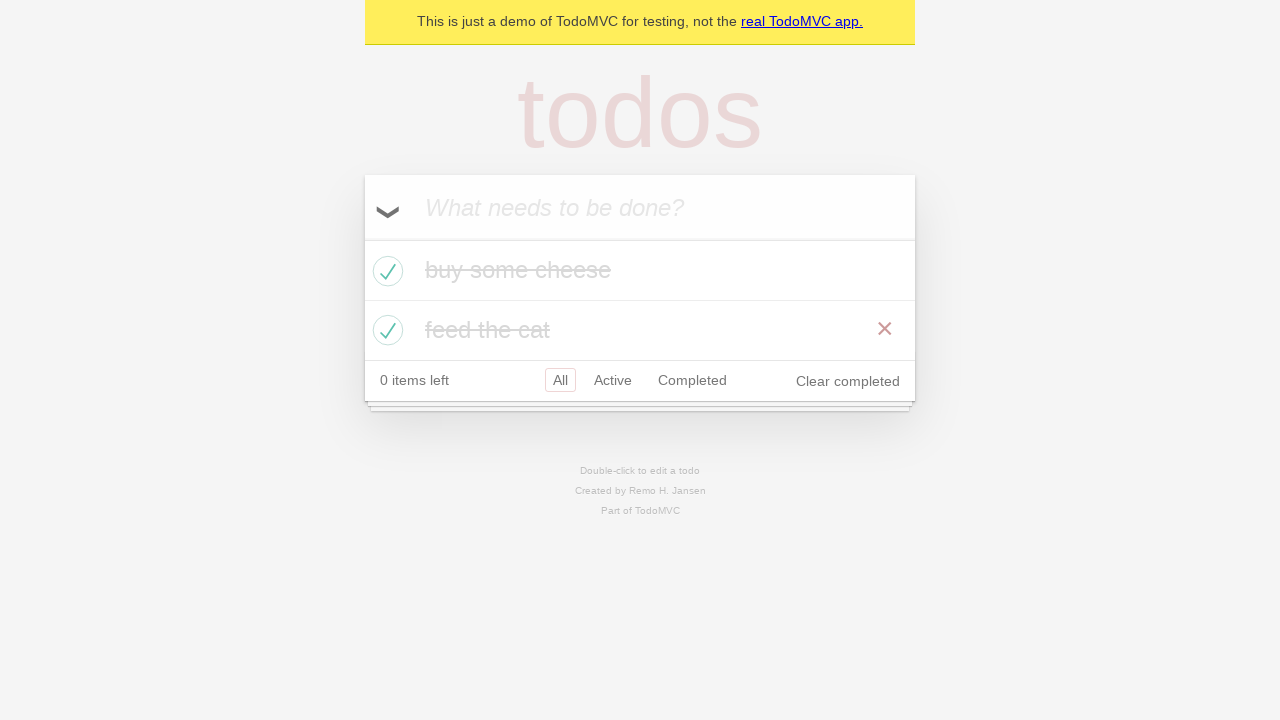

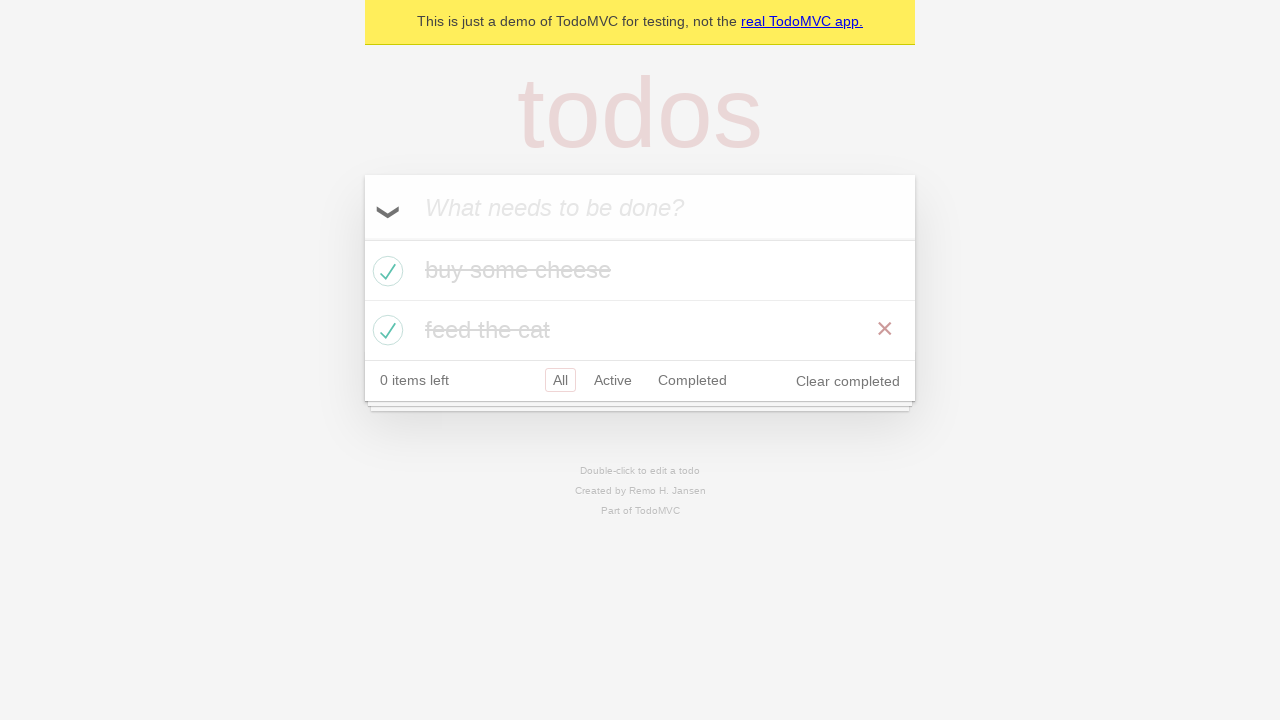